Tests navigation to the A/B Testing page by clicking the first link and verifying the footer contains "Elemental Selenium"

Starting URL: https://the-internet.herokuapp.com/

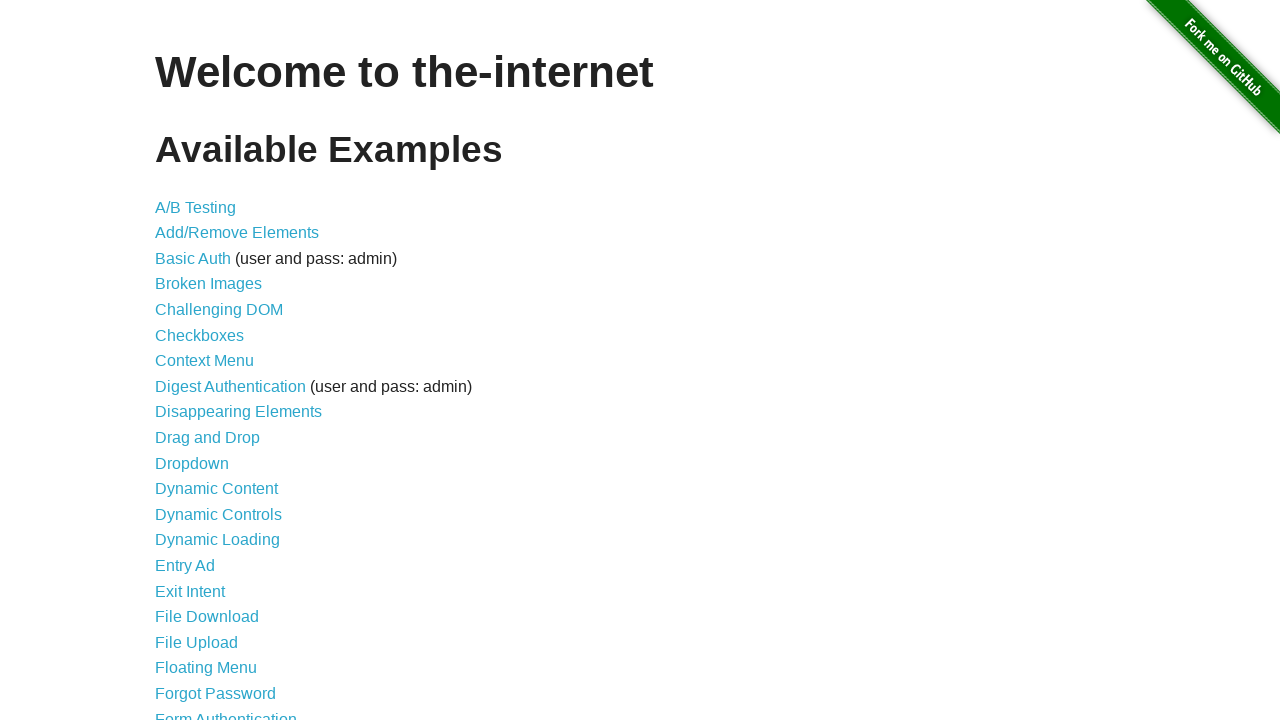

Clicked the first link (A/B Testing) in the list at (196, 207) on #content ul li:first-child a
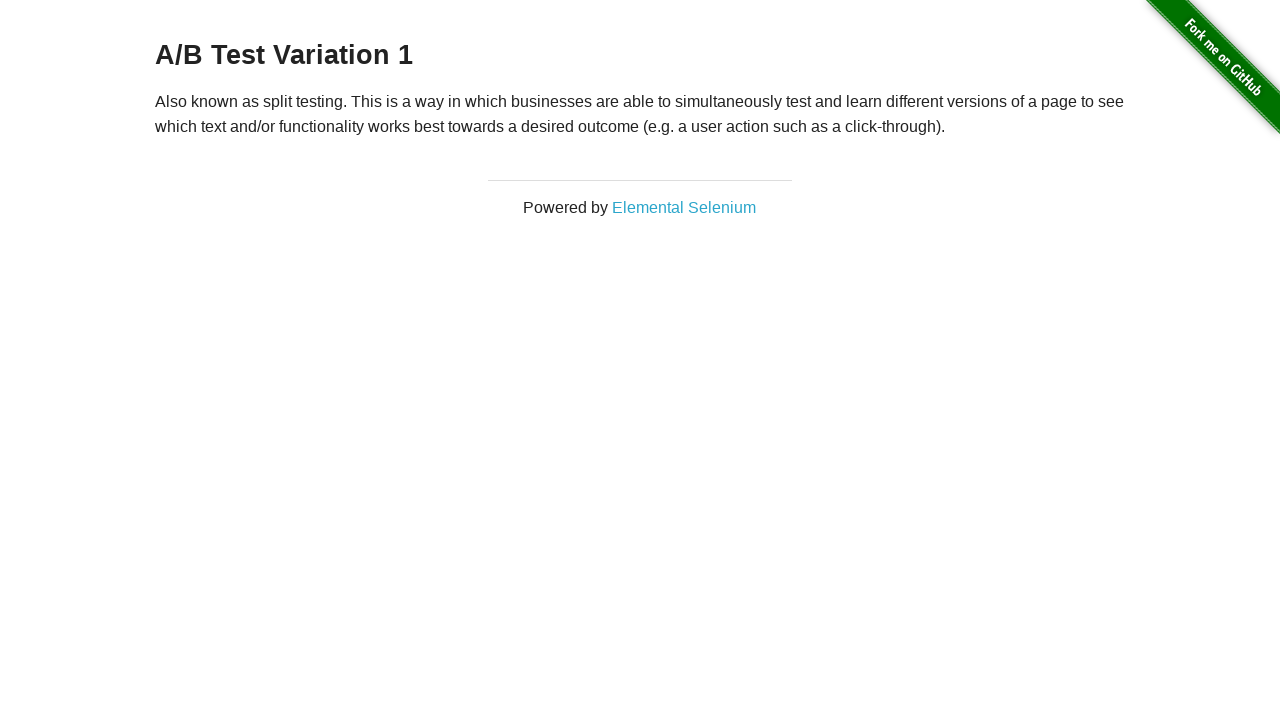

Page footer loaded successfully
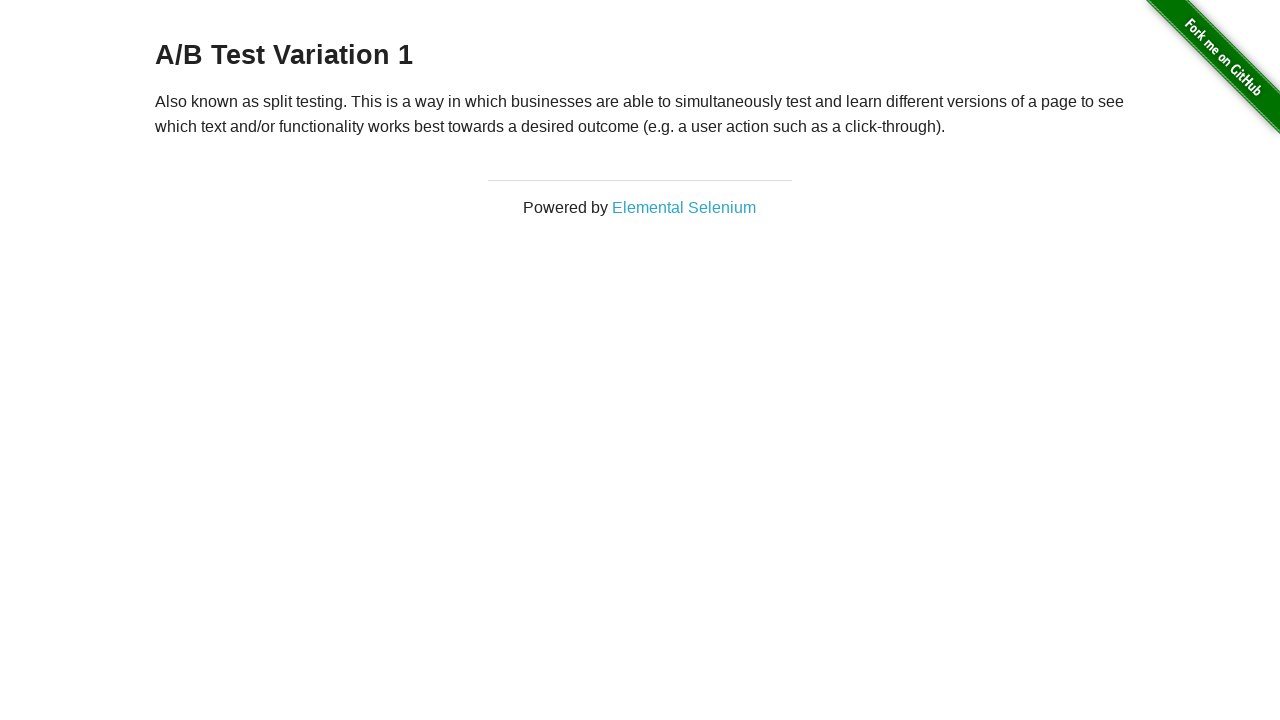

Located footer link element
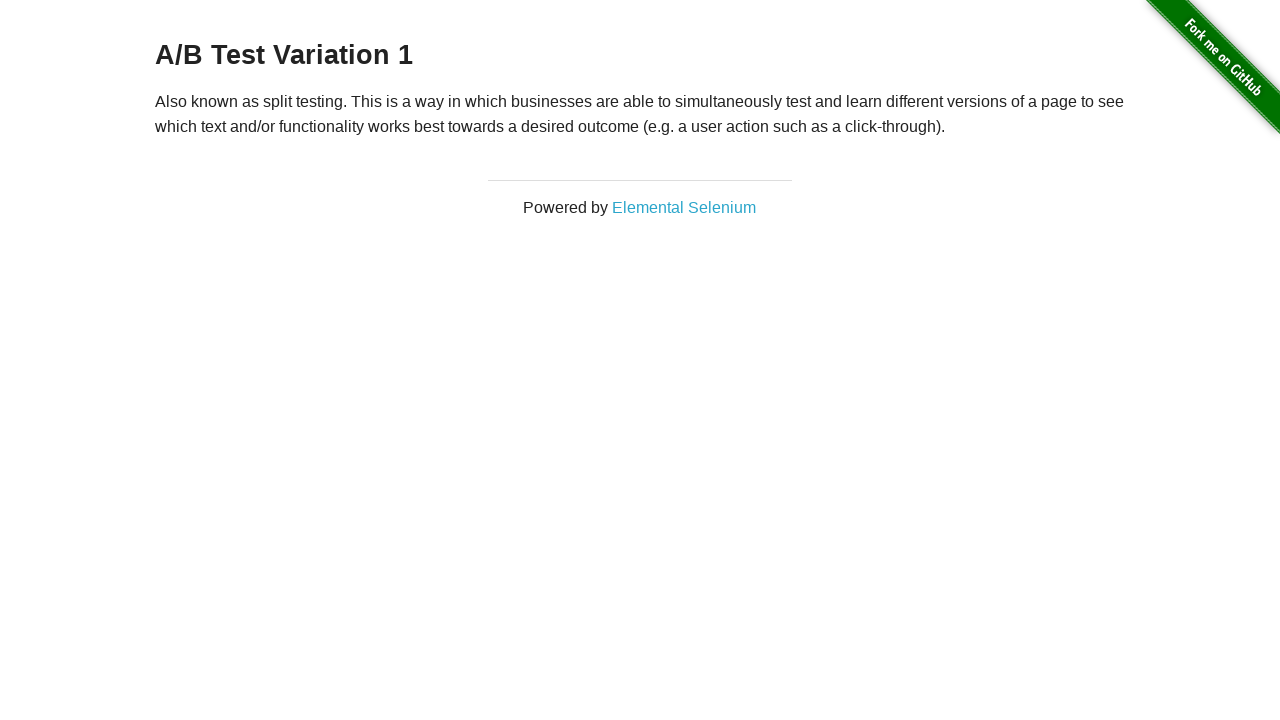

Verified footer contains 'Elemental Selenium'
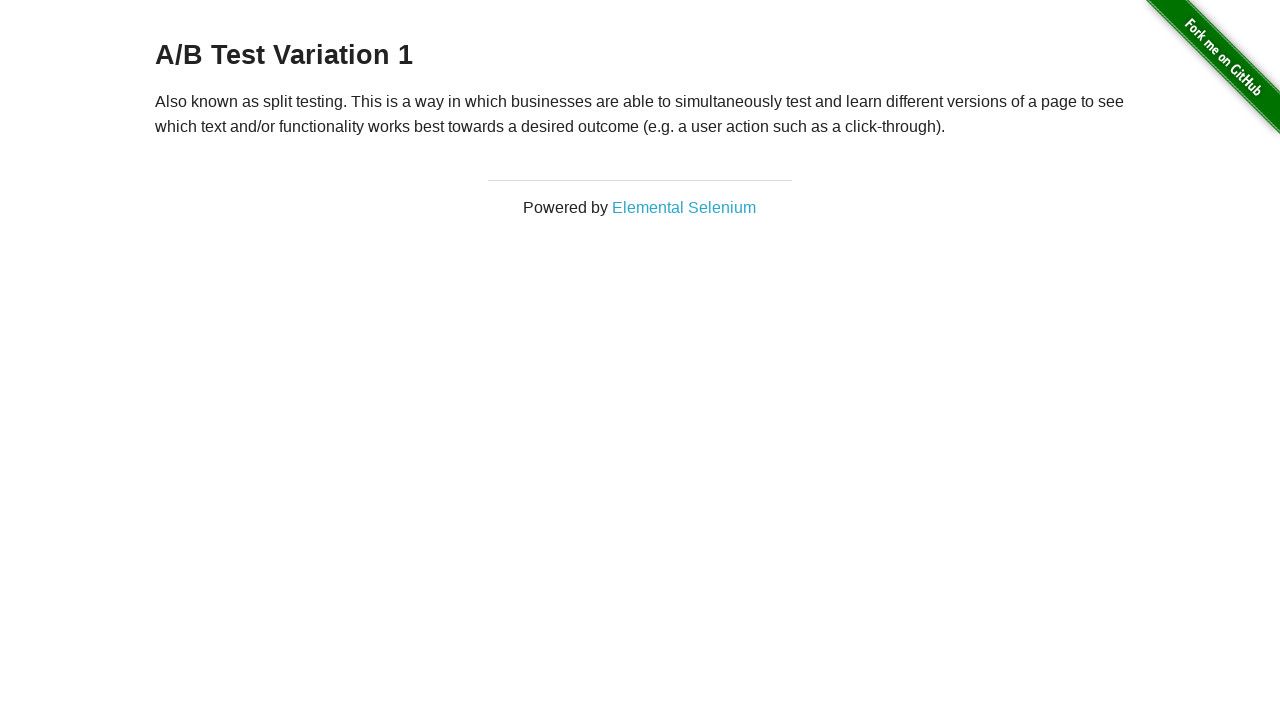

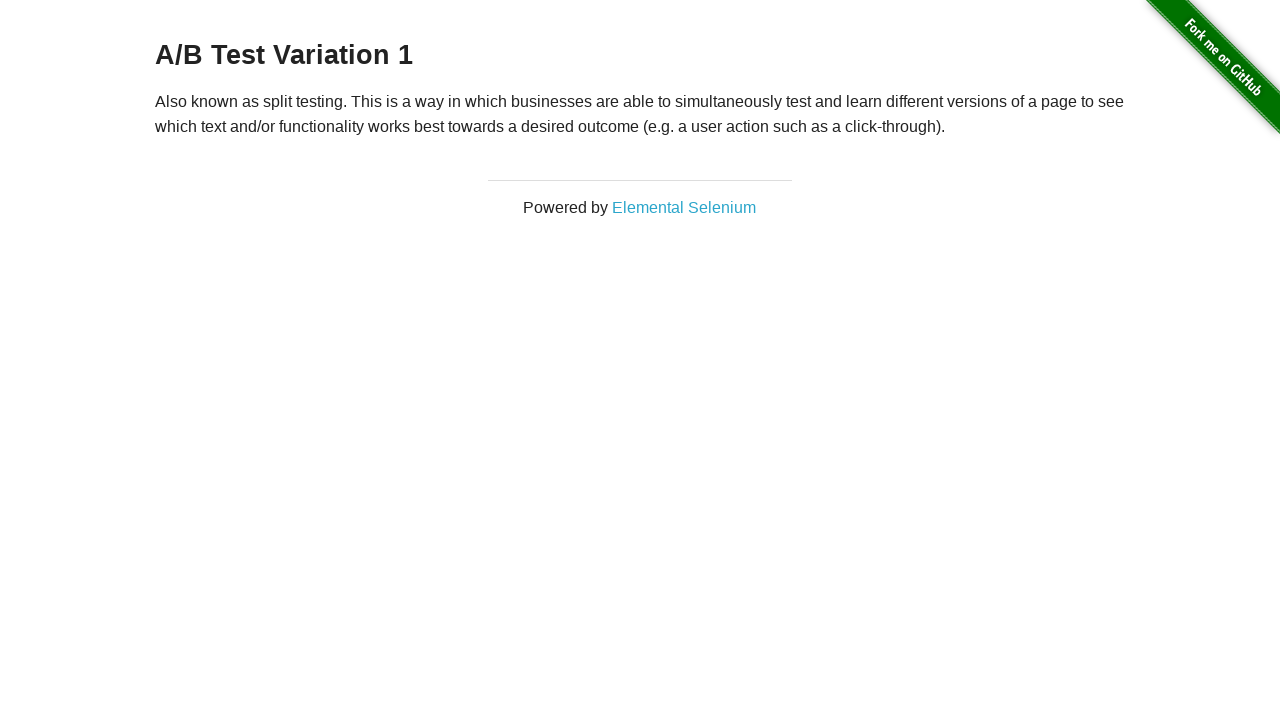